Tests keyboard navigation on the Selenium website by clicking the About link and then using Tab and Enter keys to navigate through the page

Starting URL: https://www.selenium.dev/

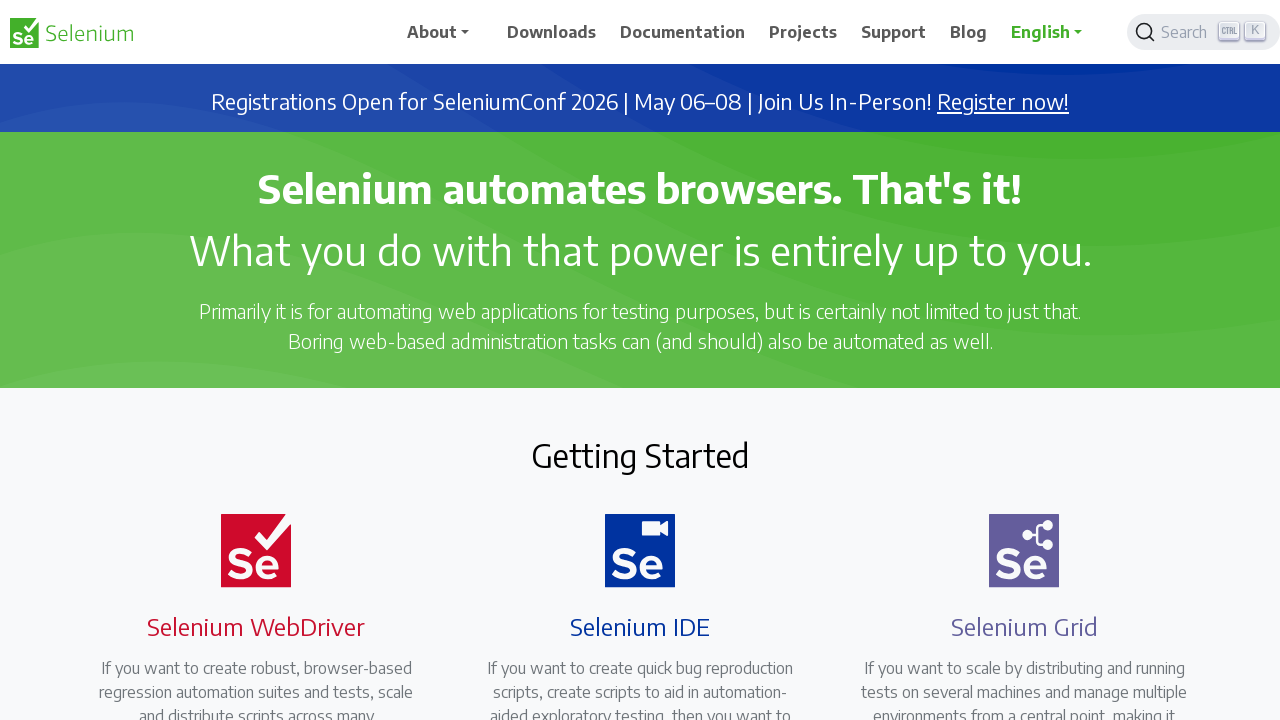

Clicked the About link at (445, 32) on text=About
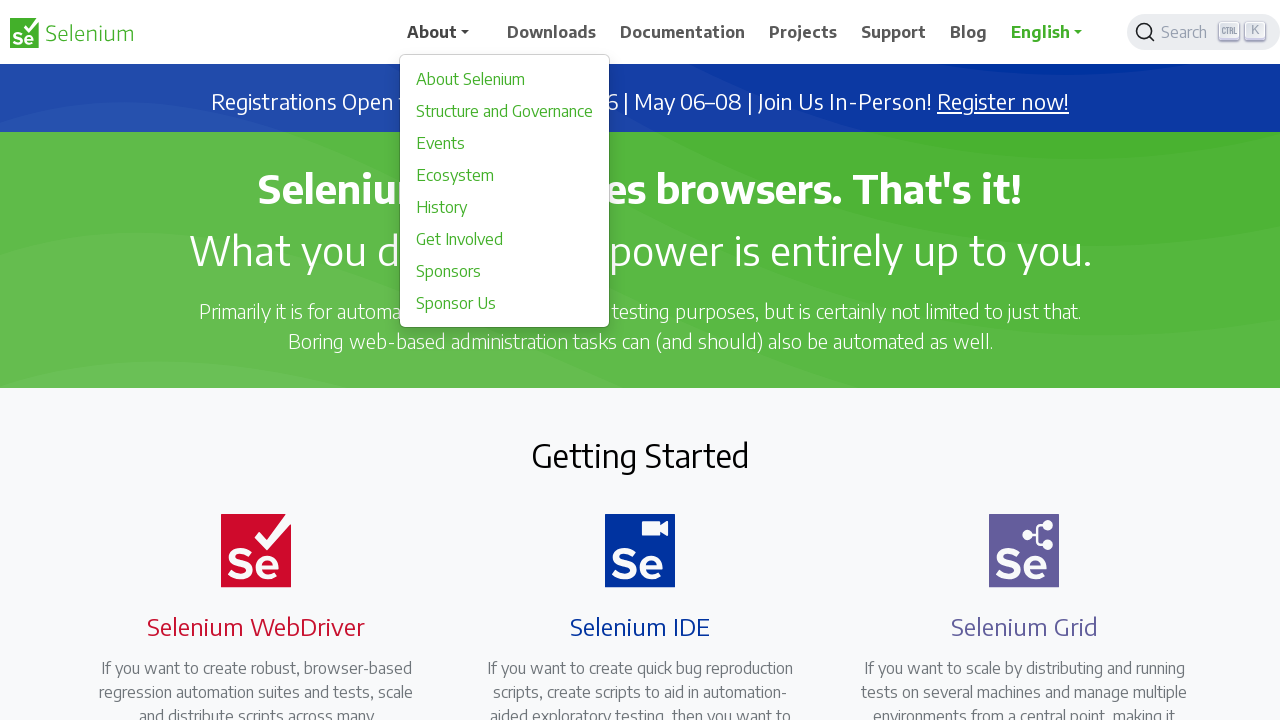

Page loaded and DOM content ready
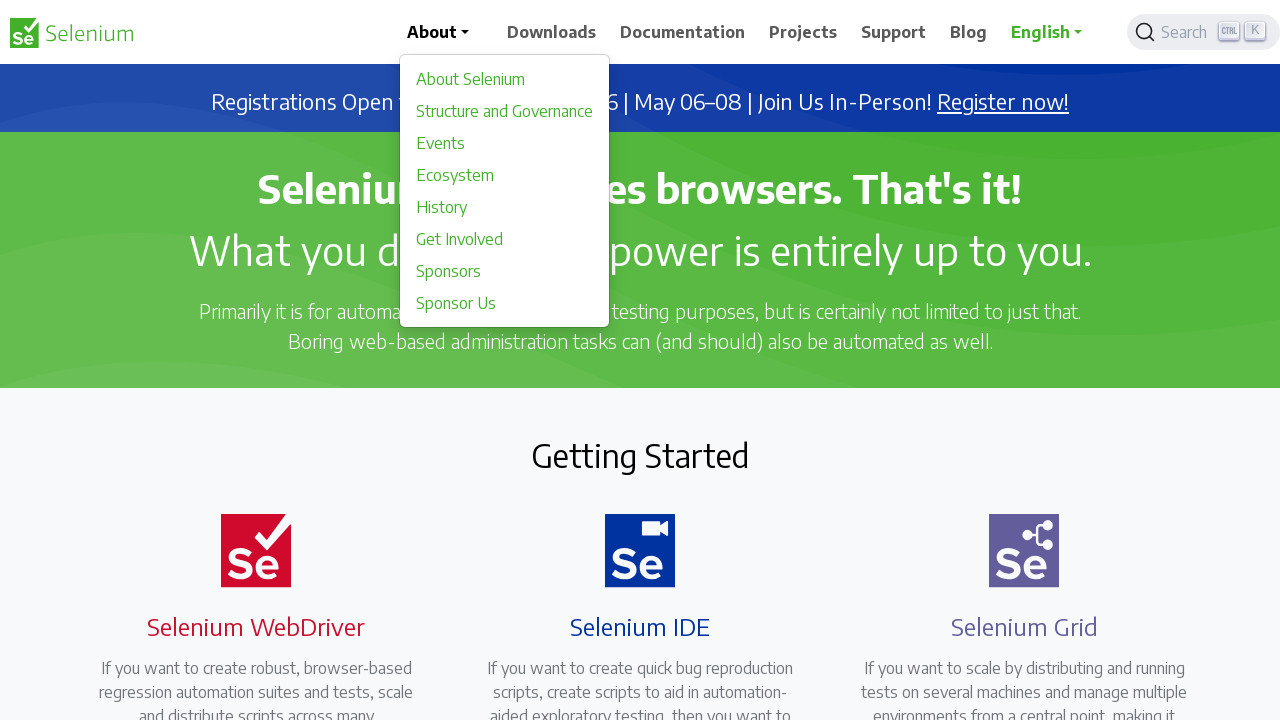

Pressed Tab to navigate to first element
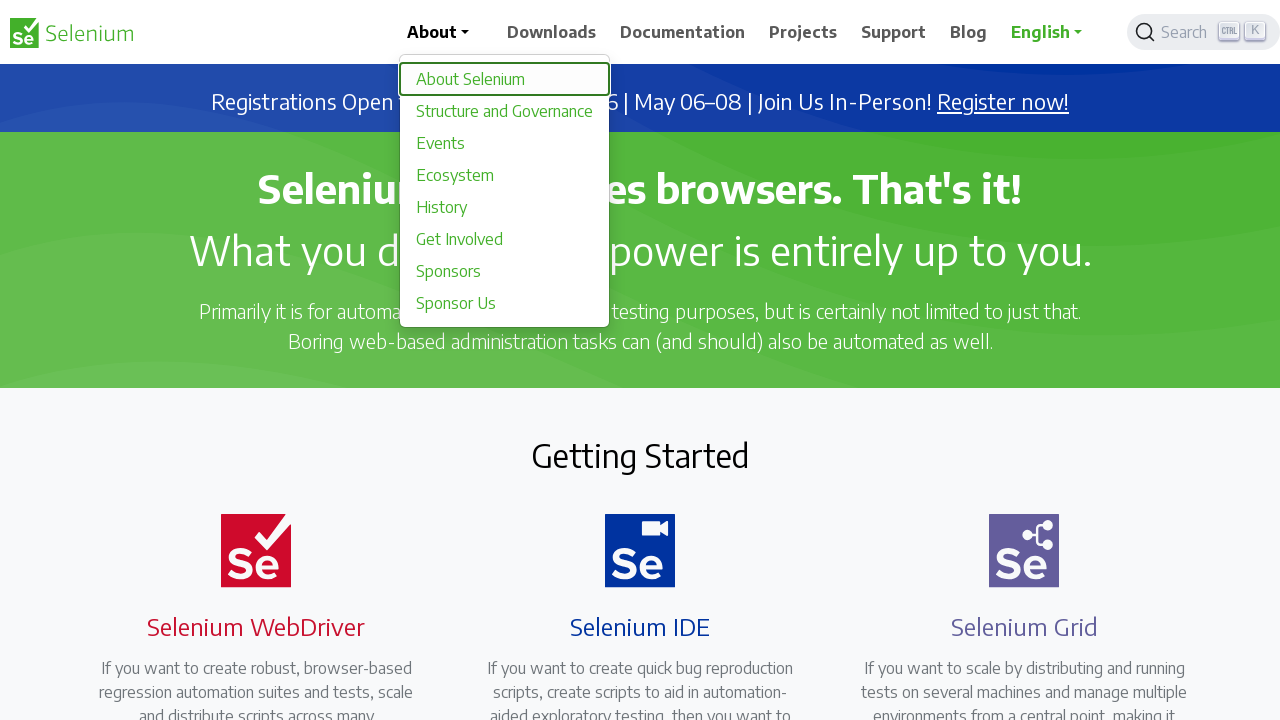

Pressed Tab to navigate to second element
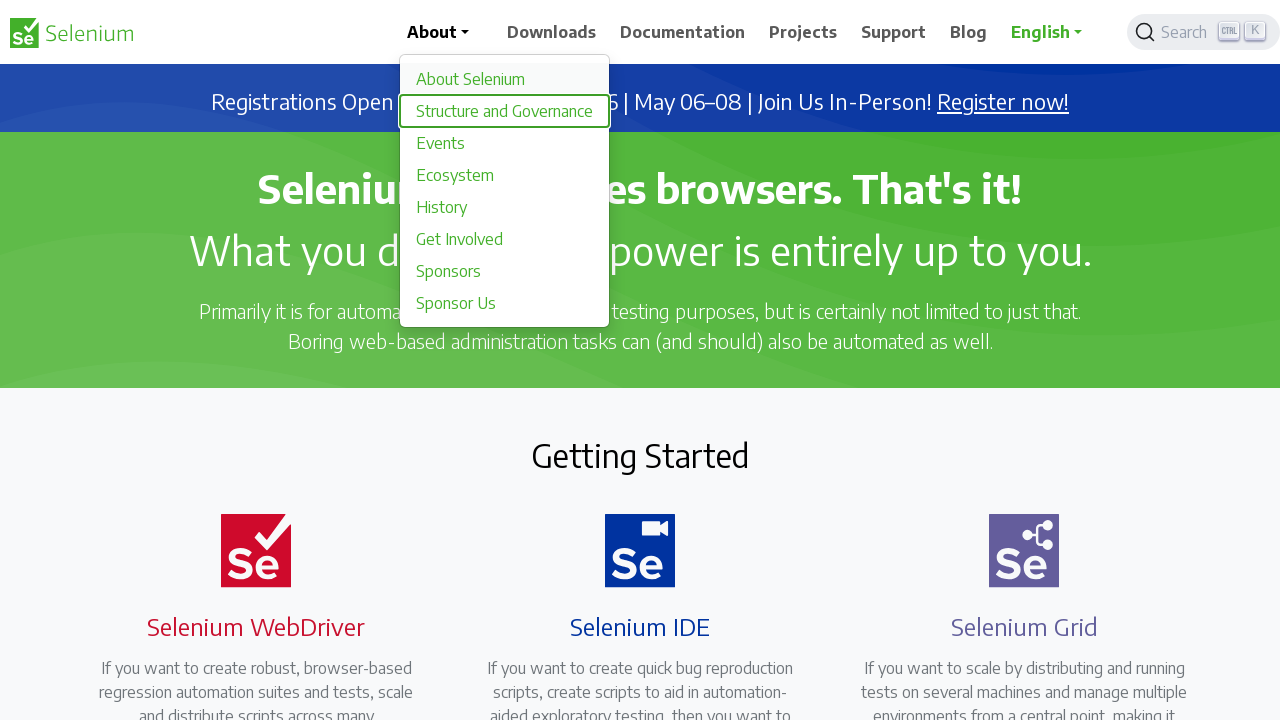

Pressed Tab to navigate to third element
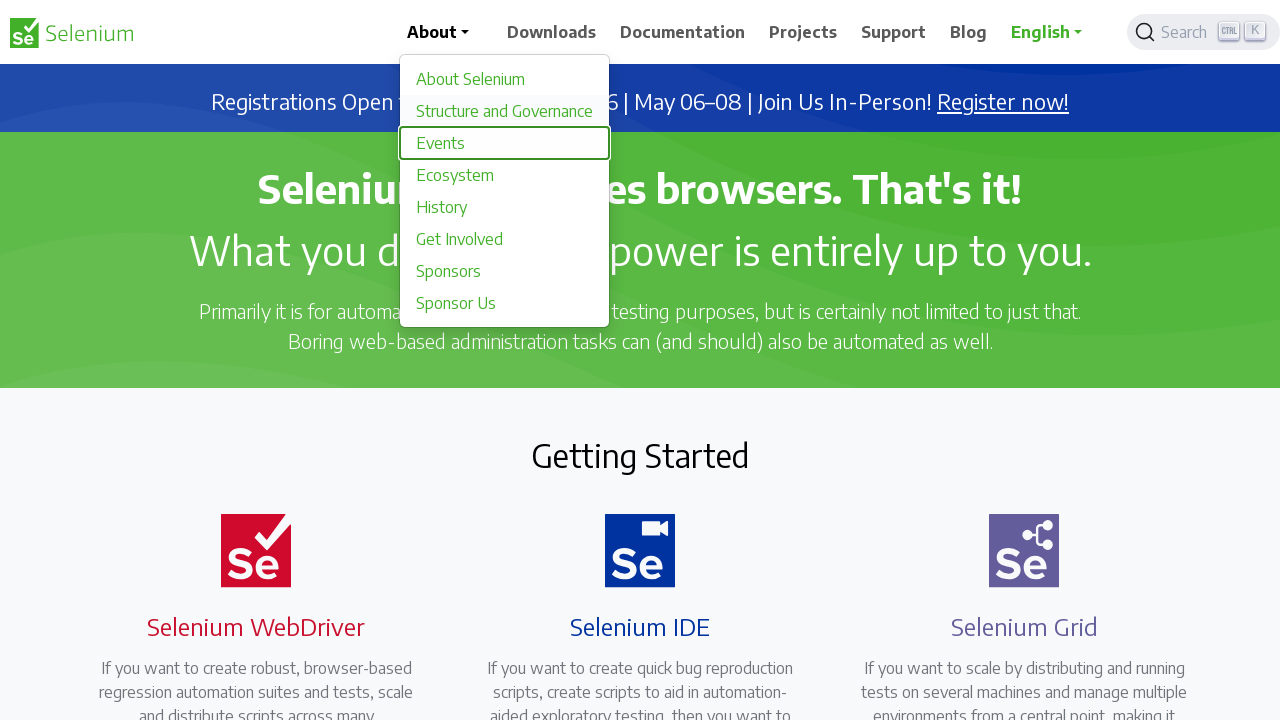

Waited 2 seconds
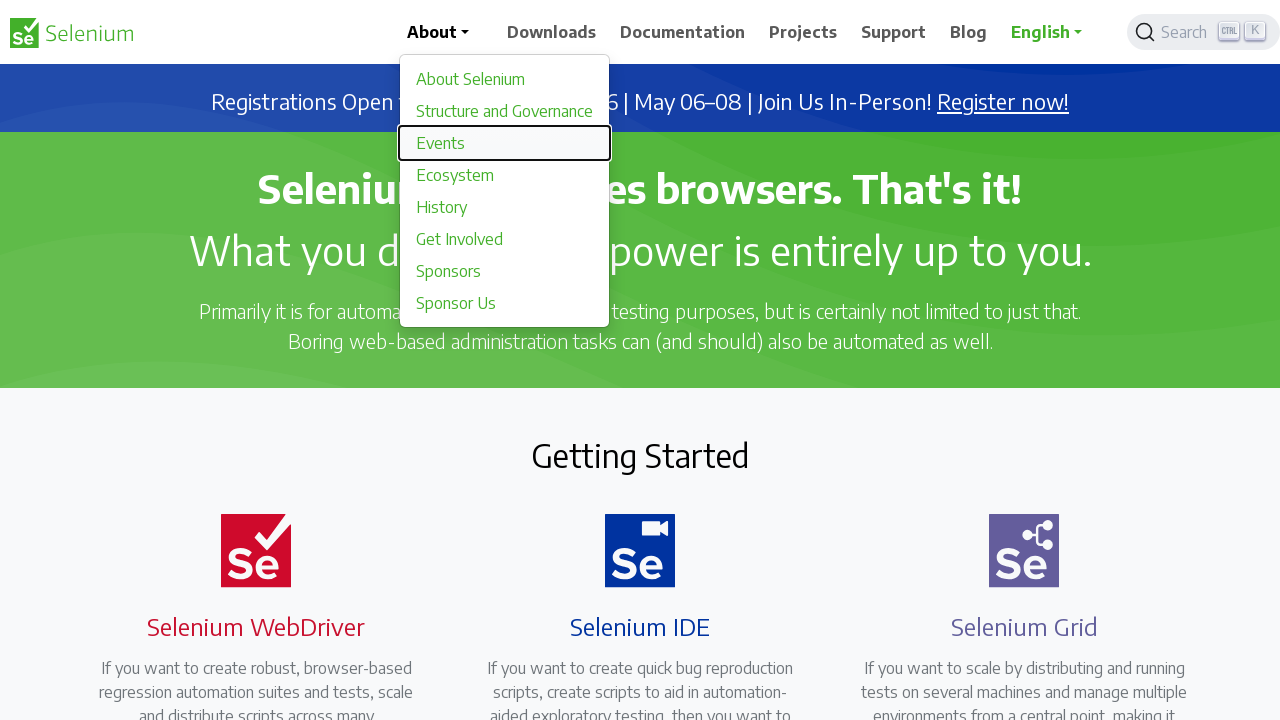

Pressed Enter to activate the focused element
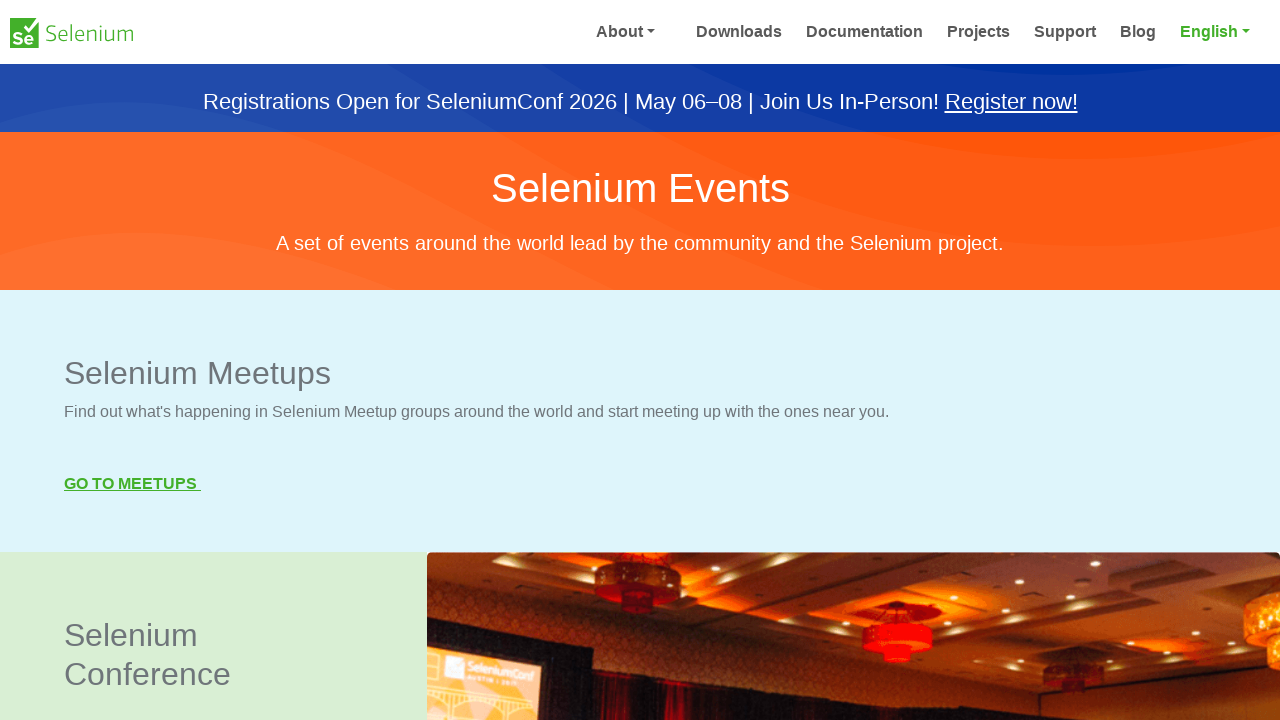

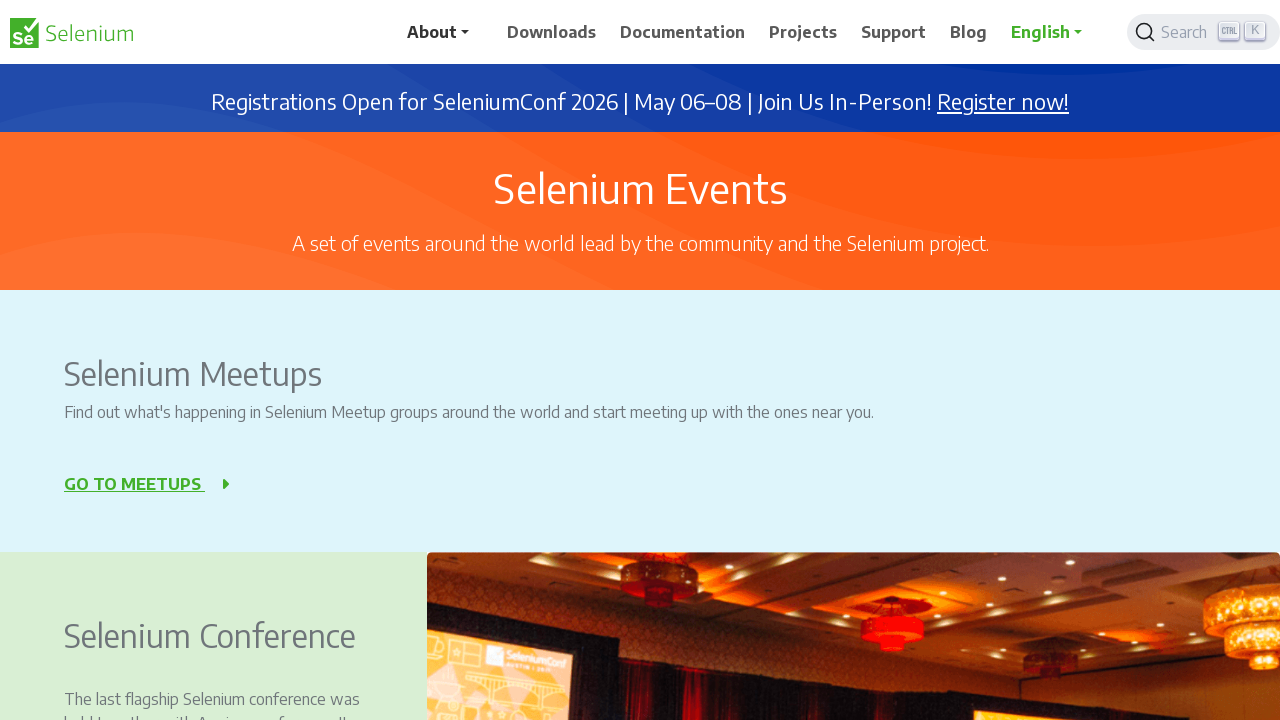